Tests mouse hover interaction on navigation menu to reveal dropdown, then navigates to alert demo page, triggers an alert, and accepts it.

Starting URL: http://demo.automationtesting.in/Register.html

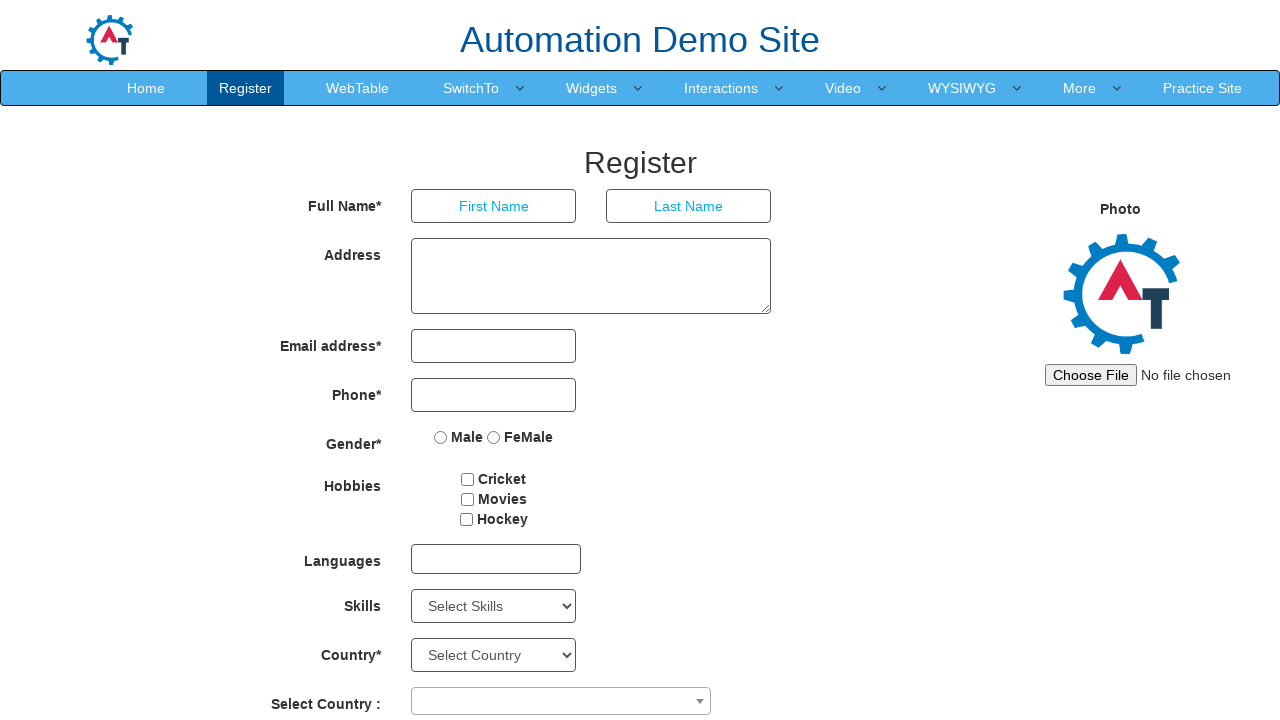

Hovered over navigation menu item to reveal dropdown at (471, 88) on xpath=//*[@id='header']/nav/div/div[2]/ul/li[4]/a
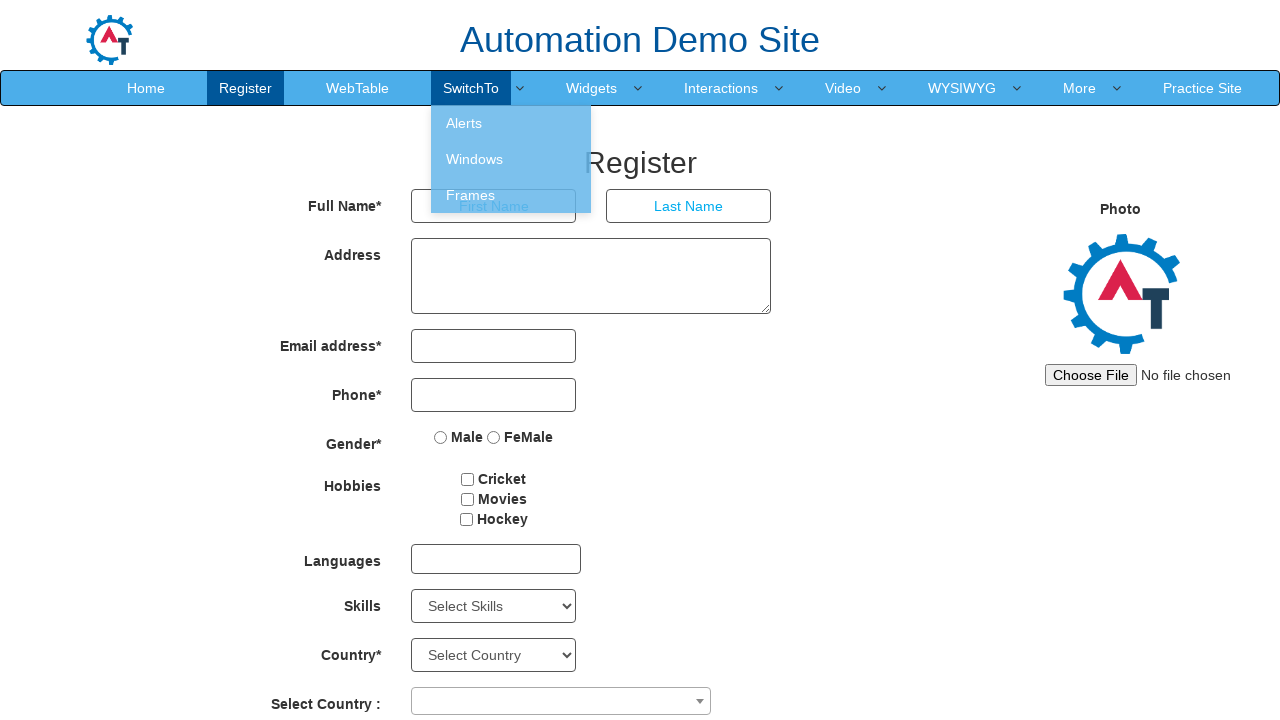

Waited 500ms for dropdown to appear
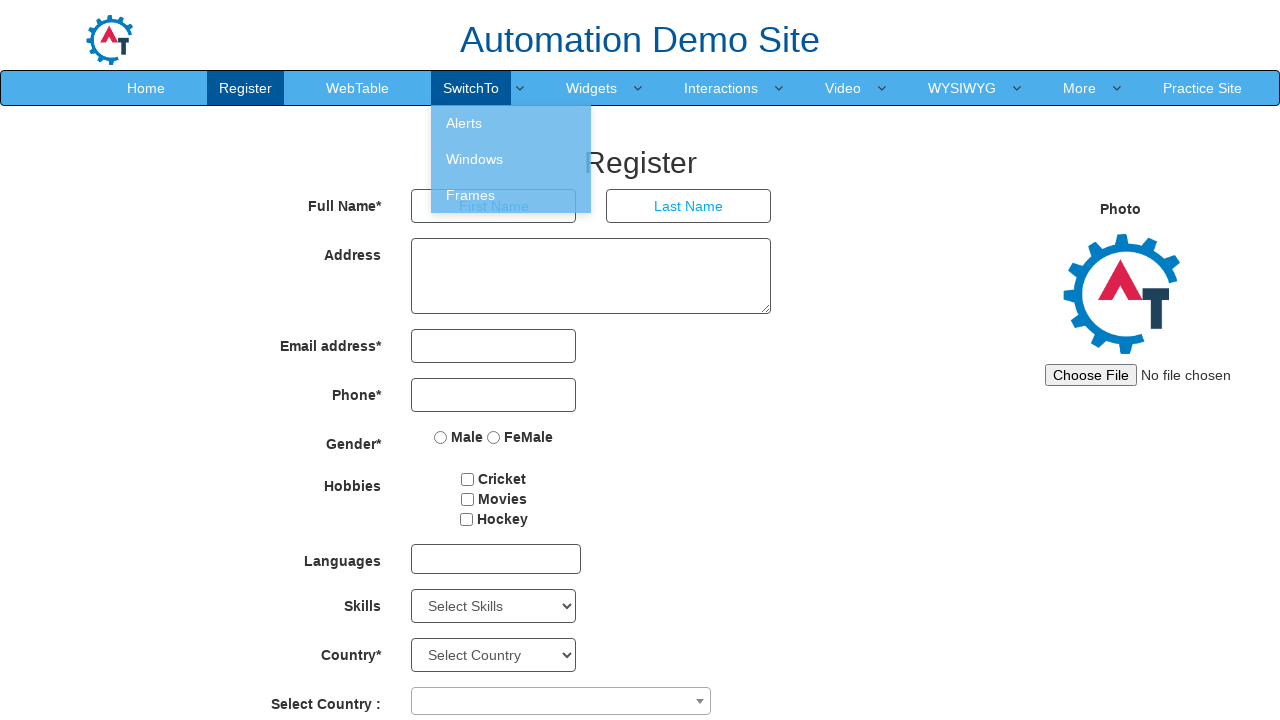

Clicked on alert demo option from dropdown menu at (511, 123) on xpath=//*[@id='header']/nav/div/div[2]/ul/li[4]/ul/li[1]/a
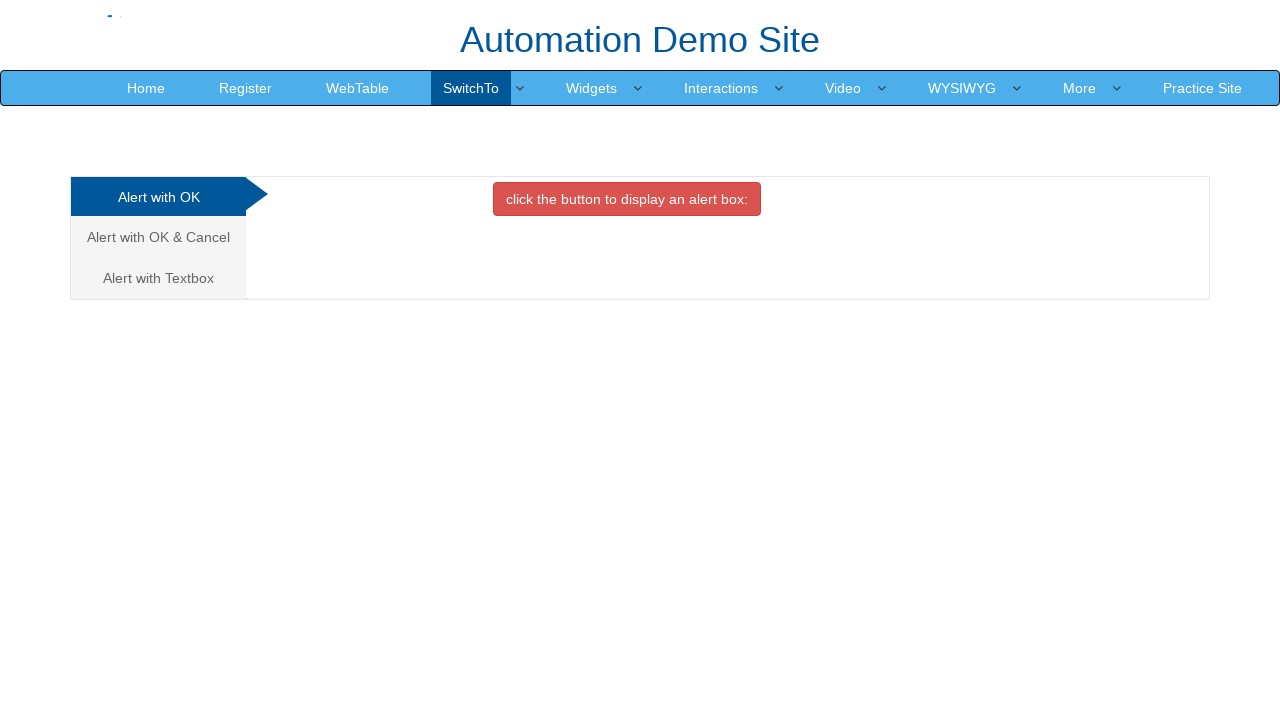

Set up dialog handler to automatically accept alerts
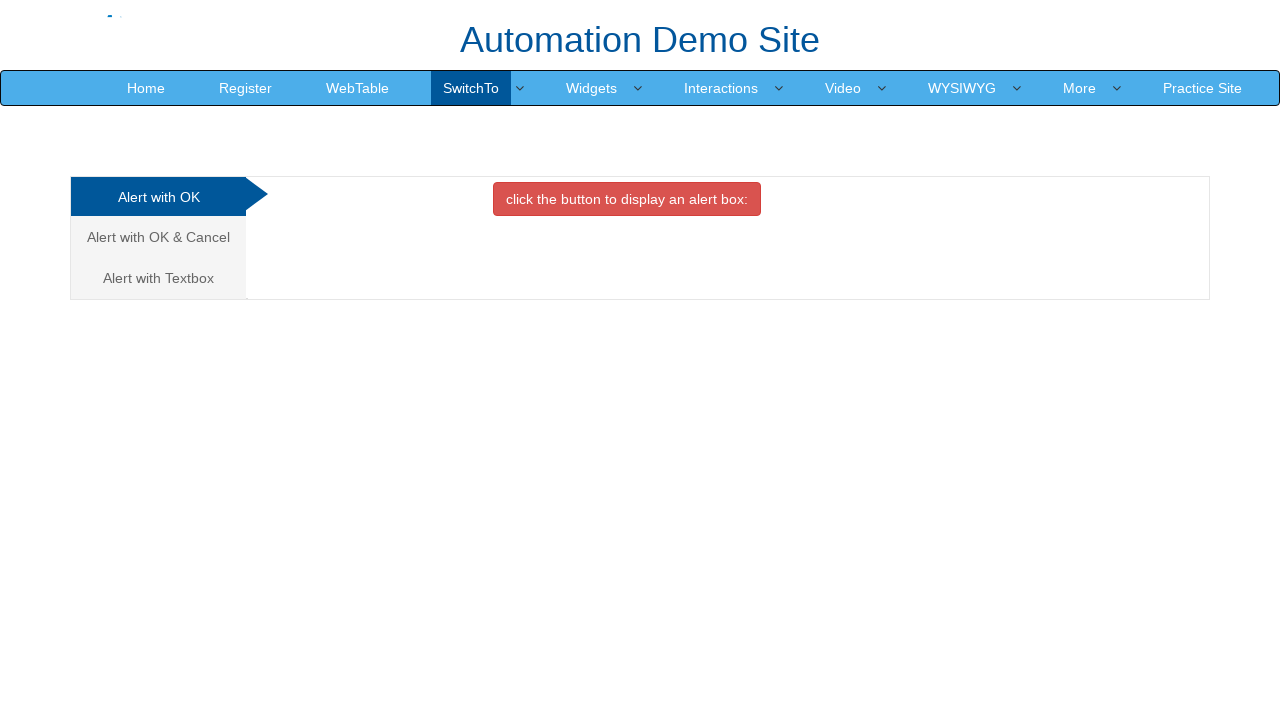

Clicked button to trigger alert at (627, 199) on xpath=//*[@id='OKTab']/button
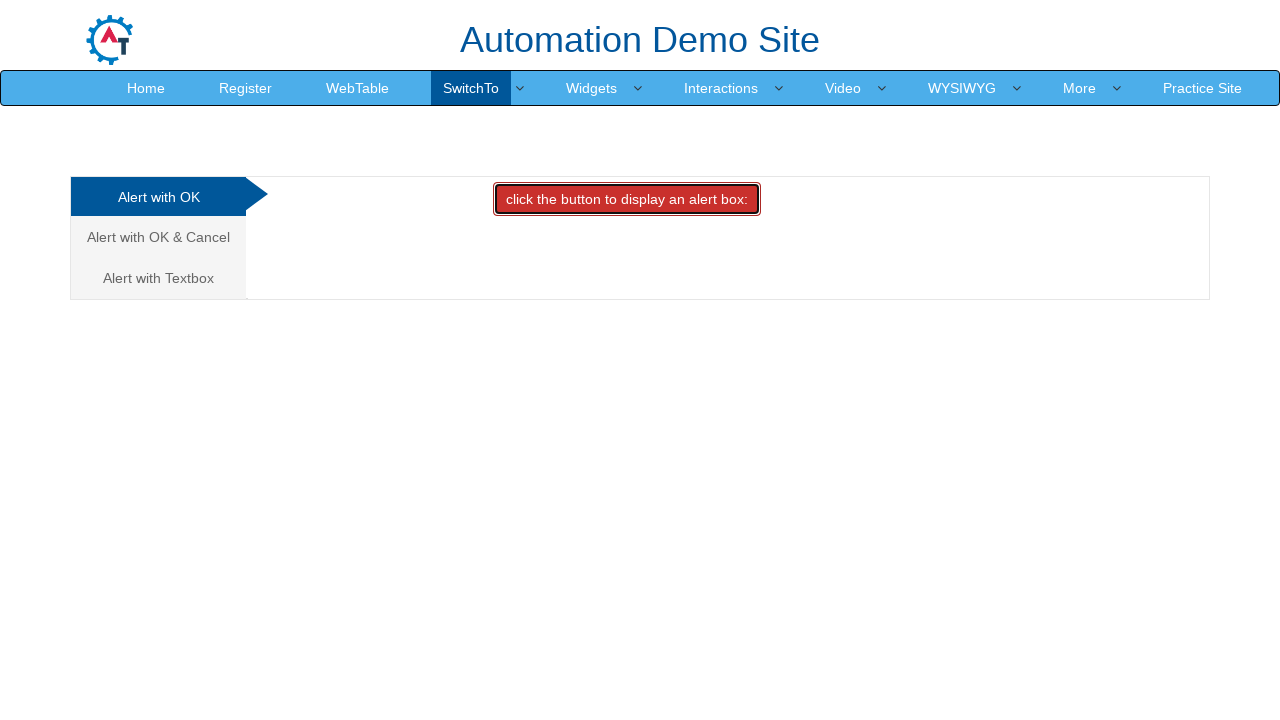

Waited 500ms for alert handling to complete
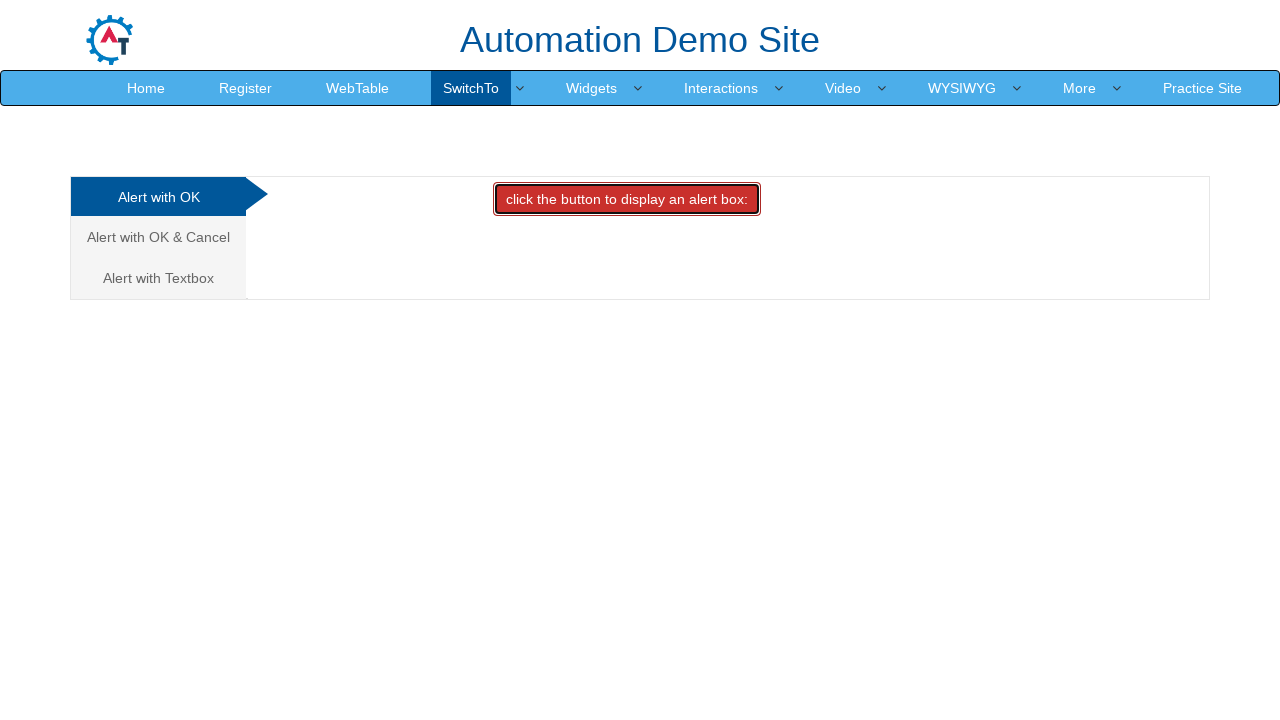

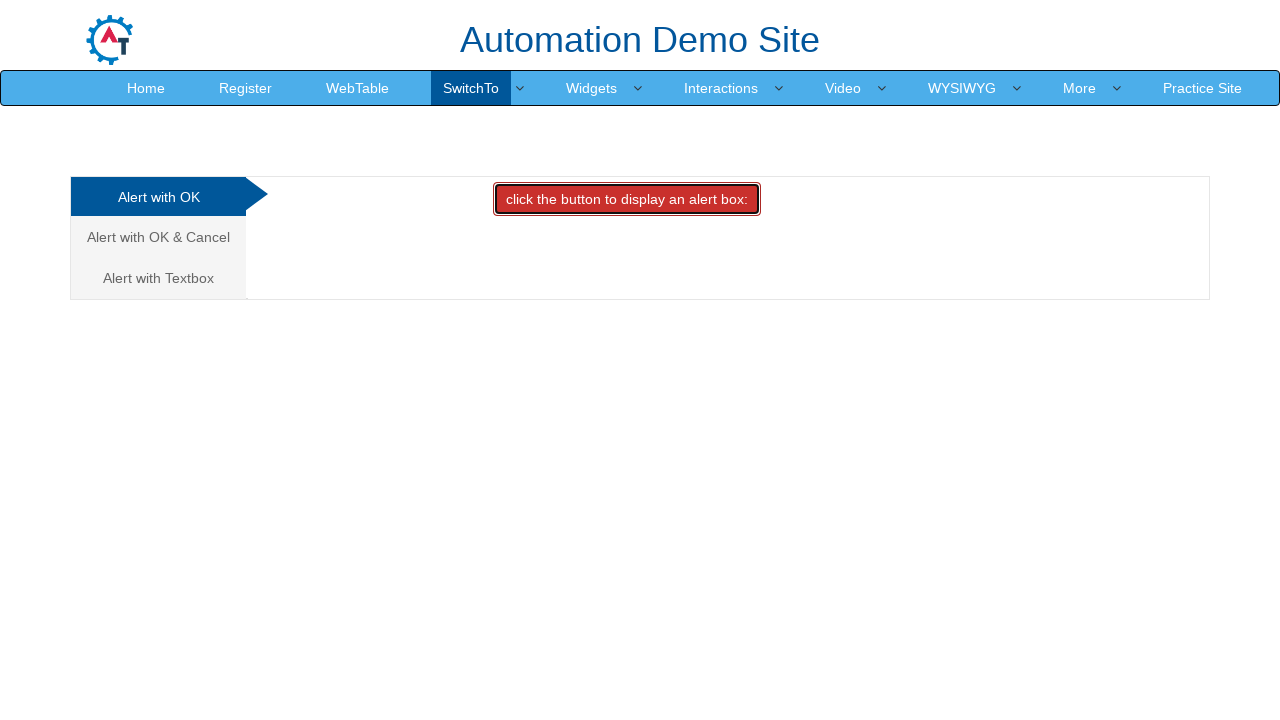